Tests product search functionality by entering a search term and submitting the search

Starting URL: https://naveenautomationlabs.com/opencart/

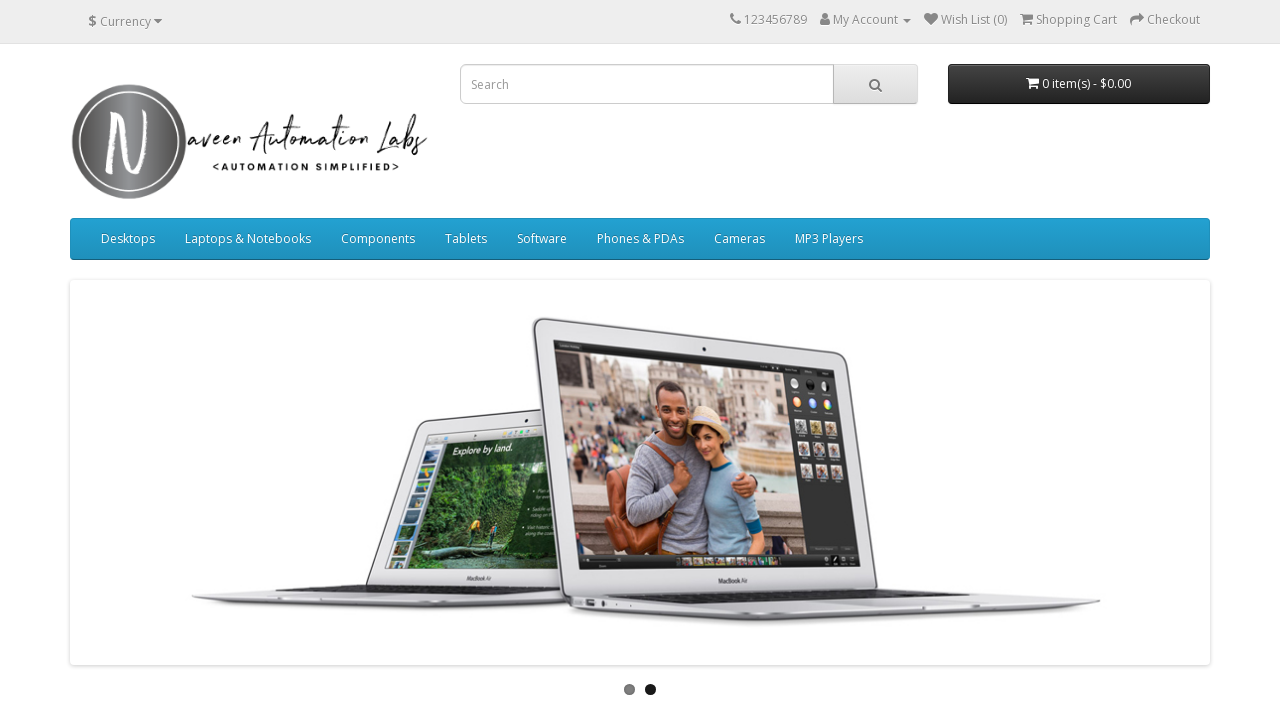

Filled search field with 'Mac' on input[name='search']
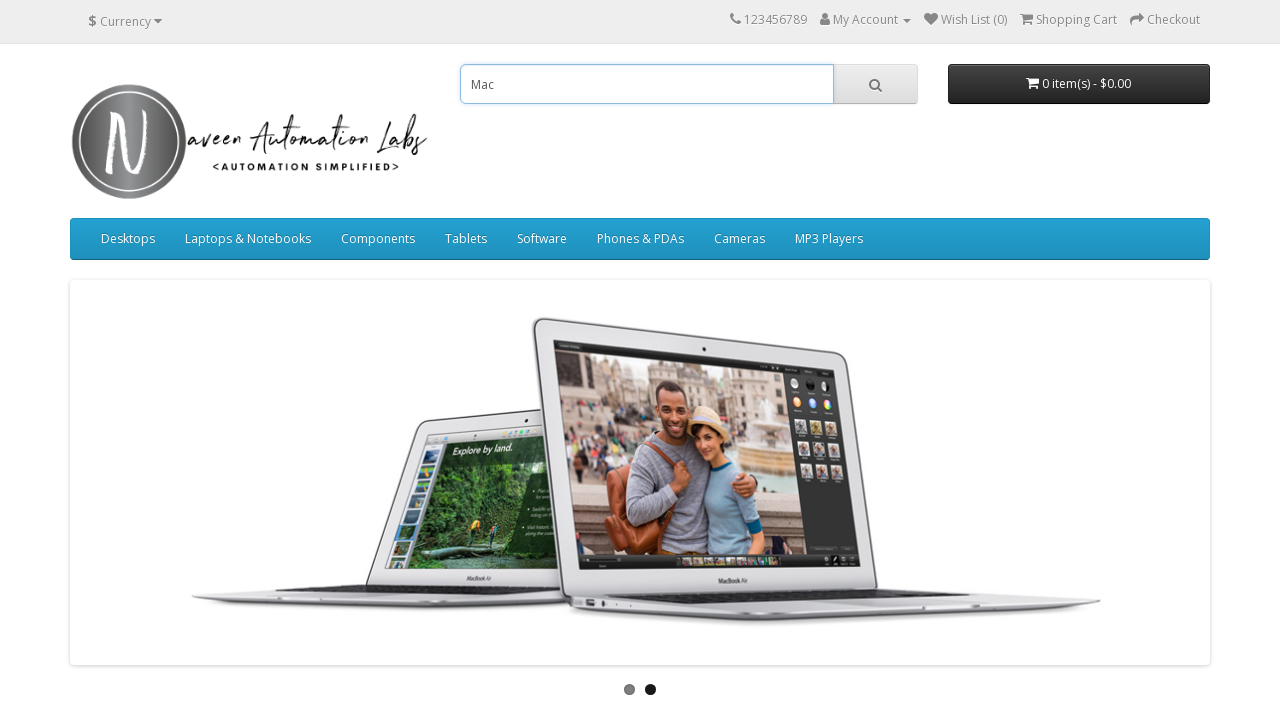

Pressed Enter to submit product search on input[name='search']
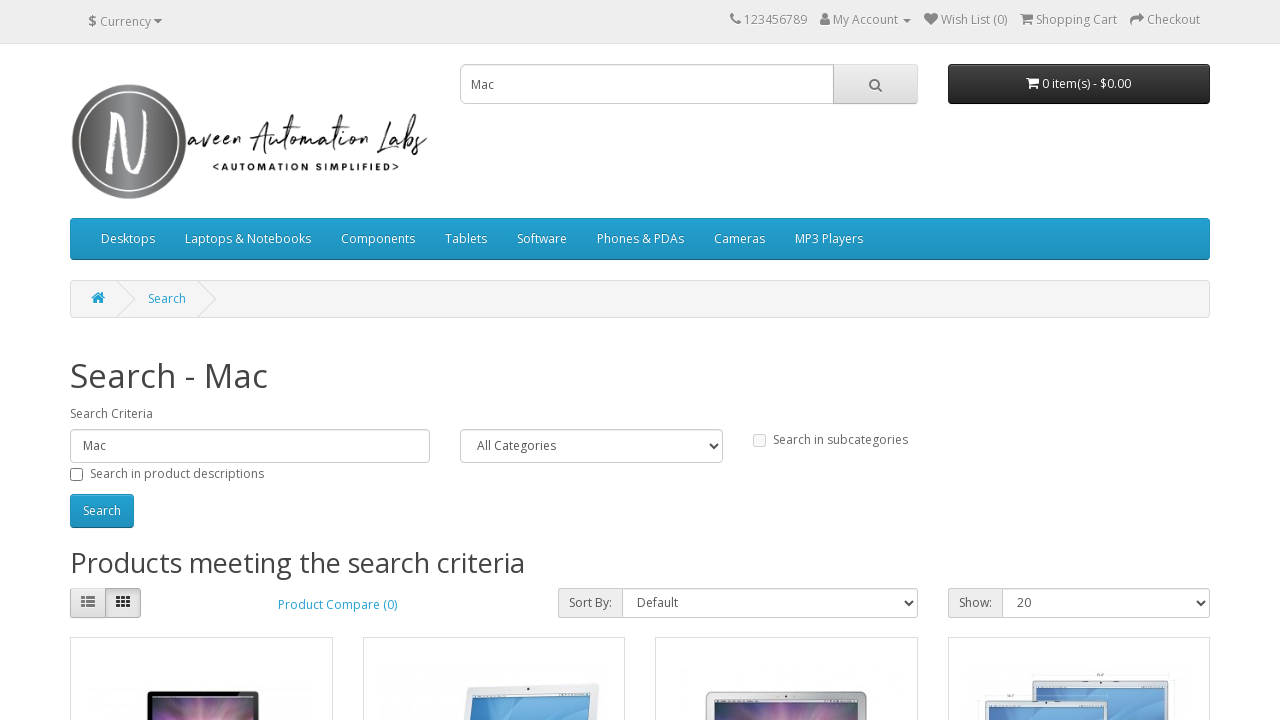

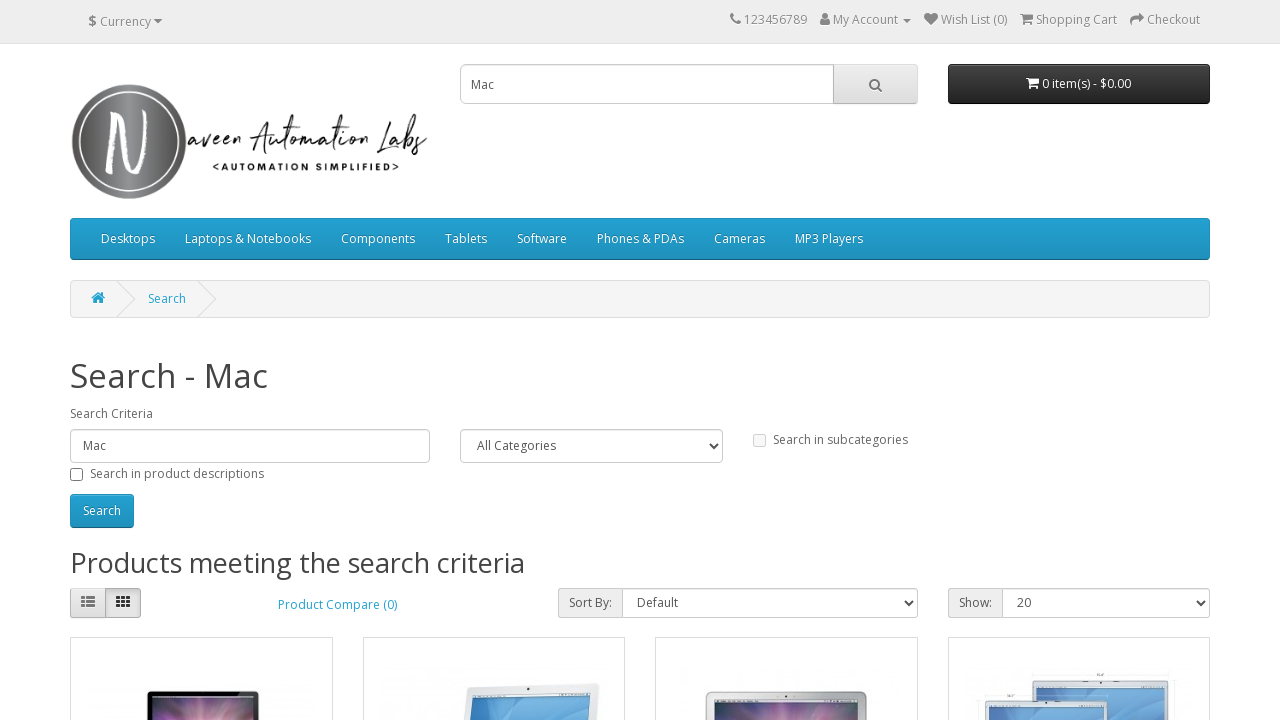